Tests partial link text locator by clicking on a link containing "Context" text

Starting URL: https://the-internet.herokuapp.com/

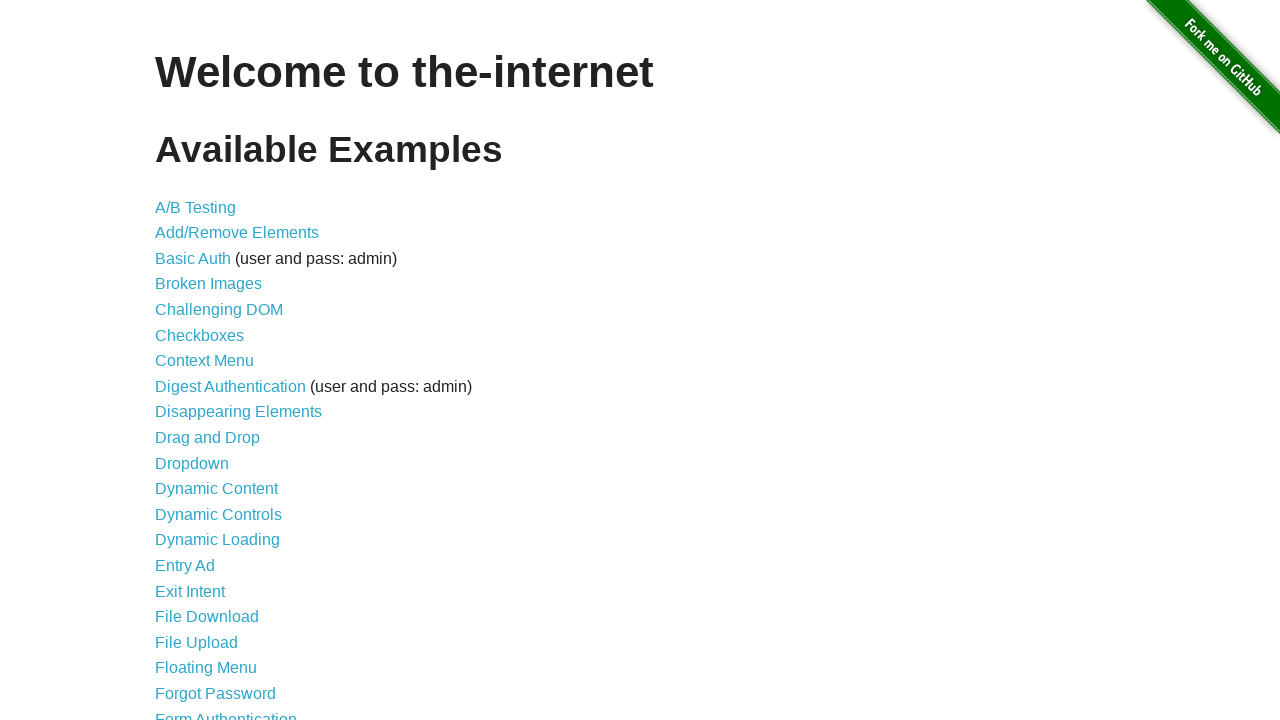

Clicked on link containing 'Context' text at (204, 361) on a:has-text('Context')
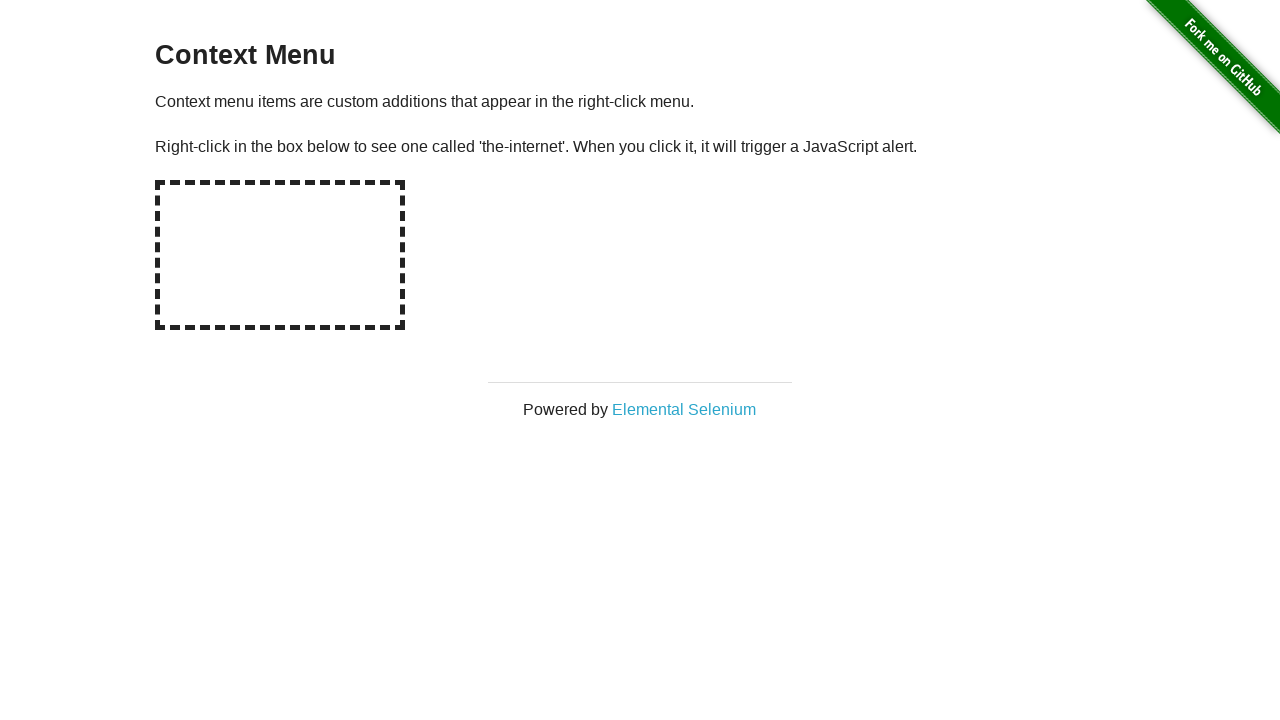

Page navigation completed and network became idle
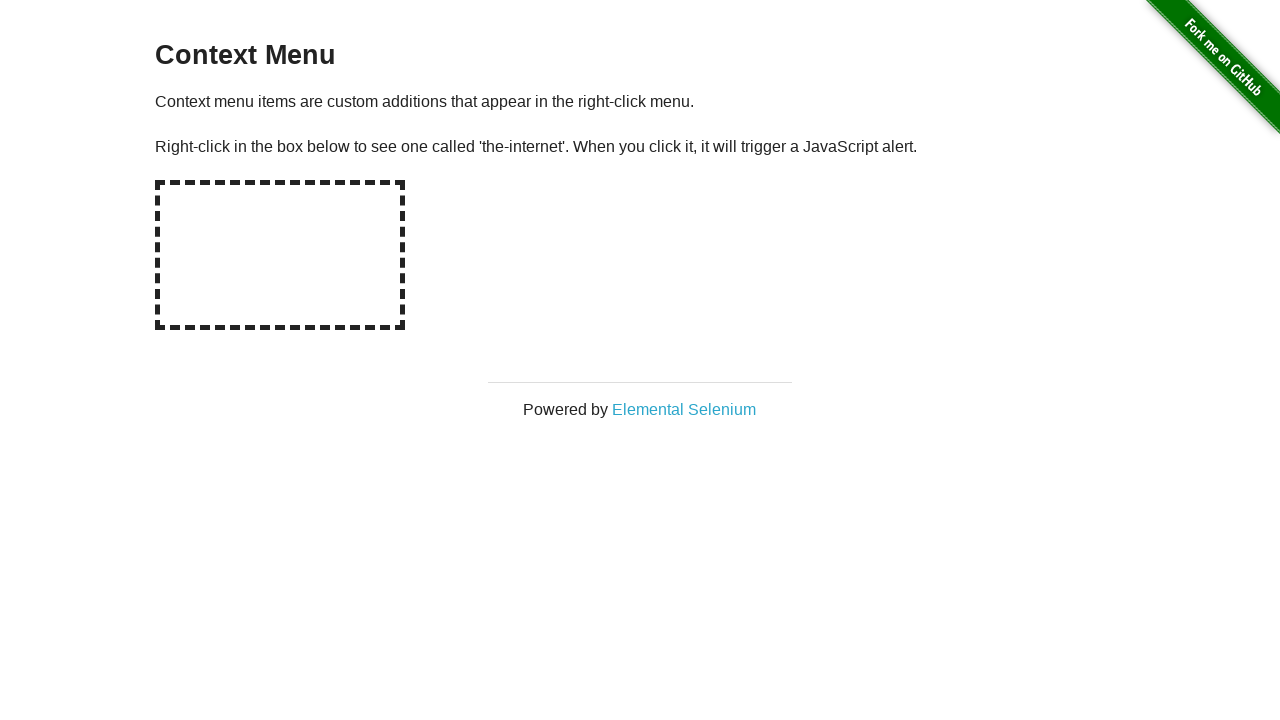

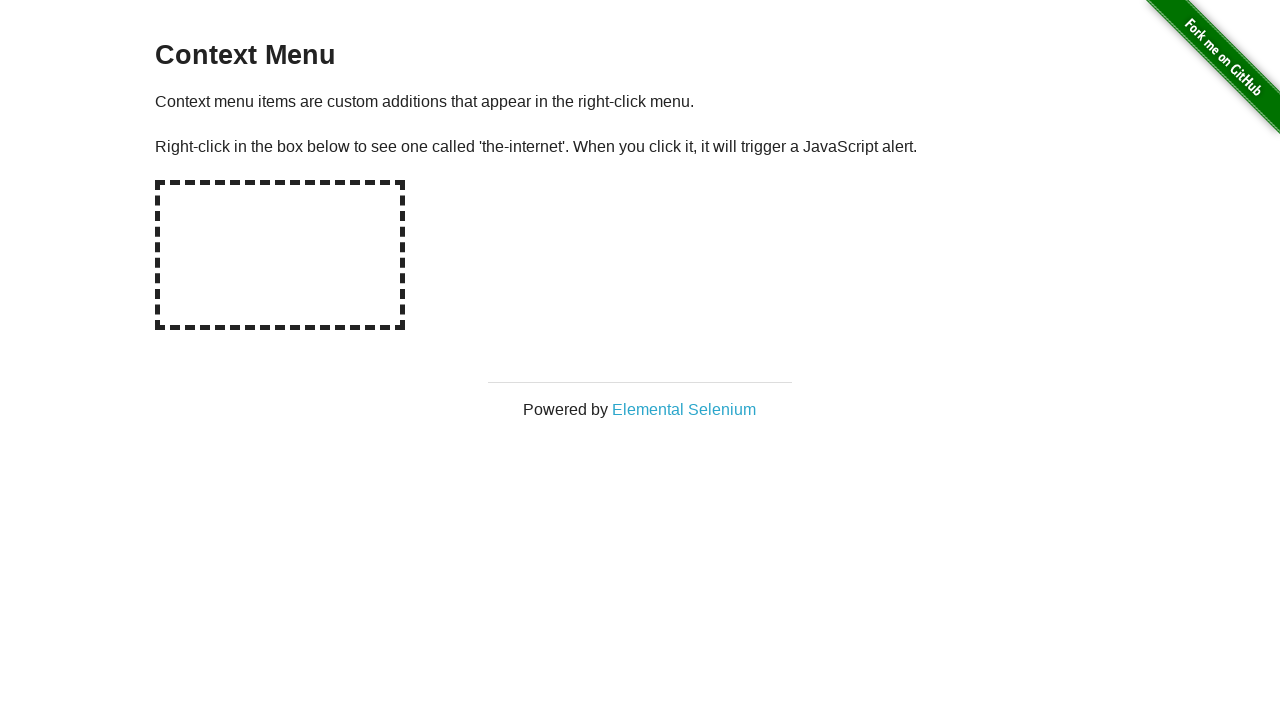